Verifies that the DemoQA home page loads successfully by navigating to it and waiting for the page to render.

Starting URL: https://demoqa.com

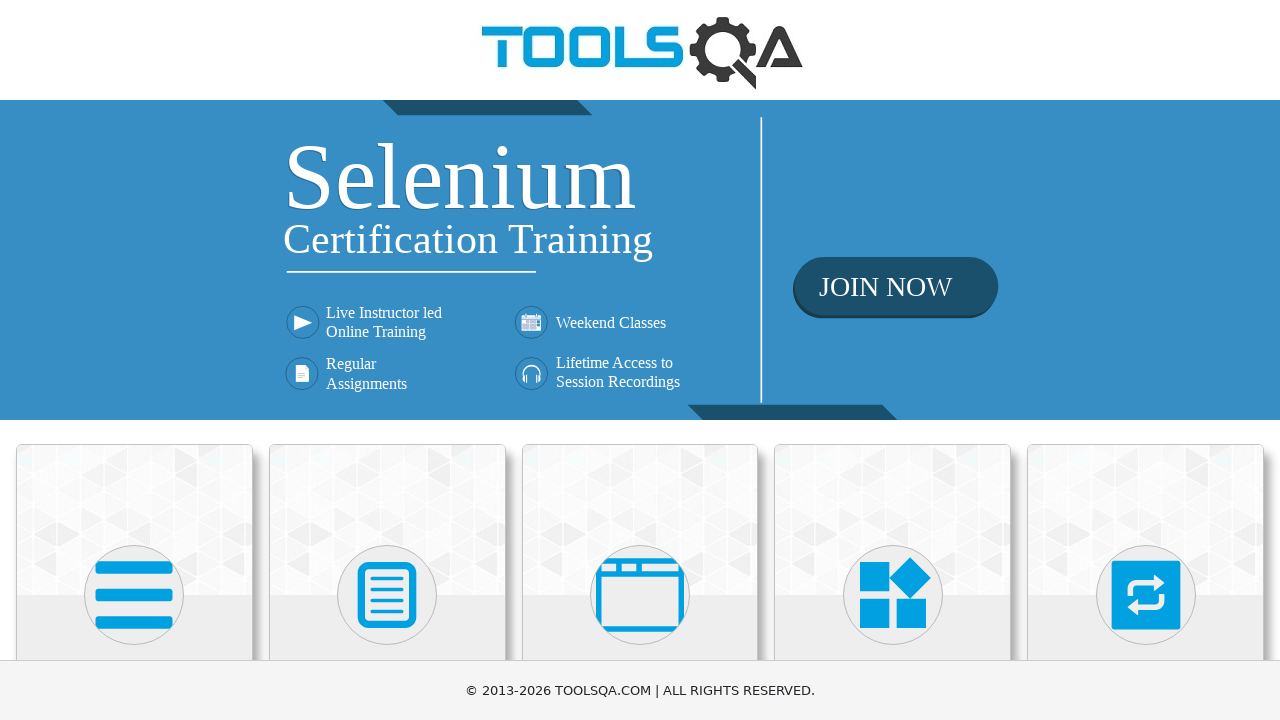

Navigated to DemoQA home page at https://demoqa.com
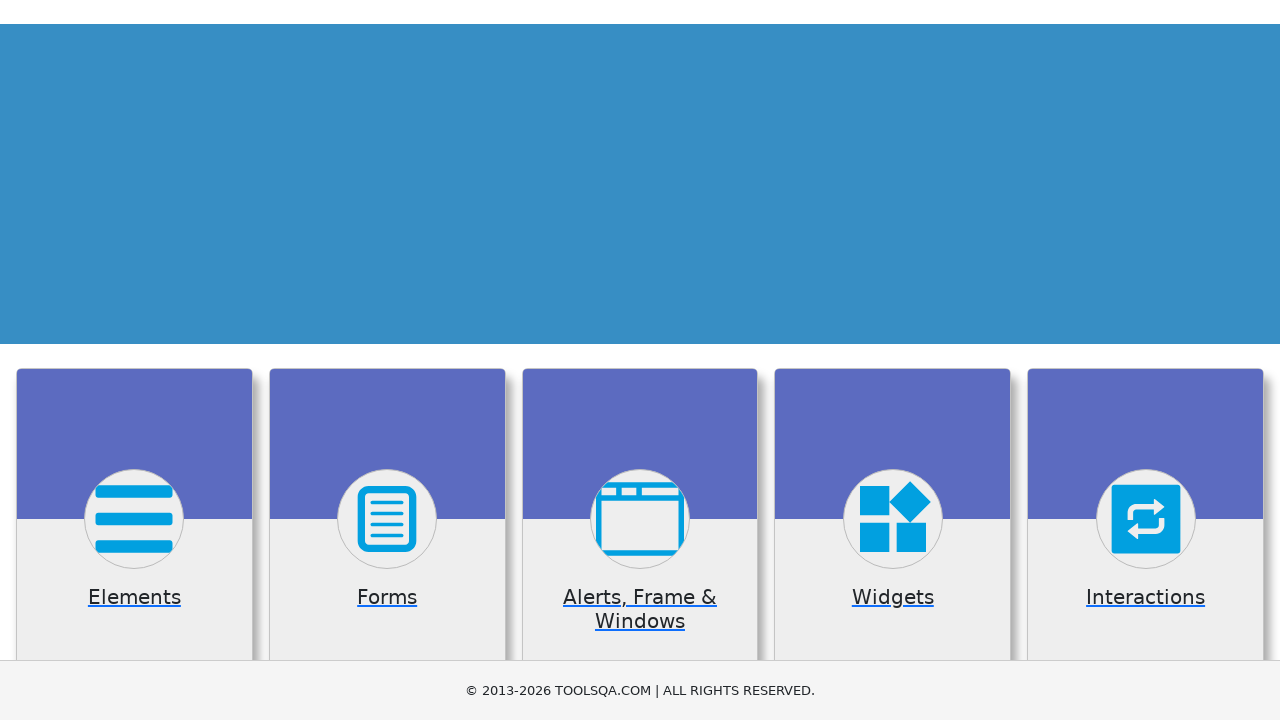

Page reached domcontentloaded state
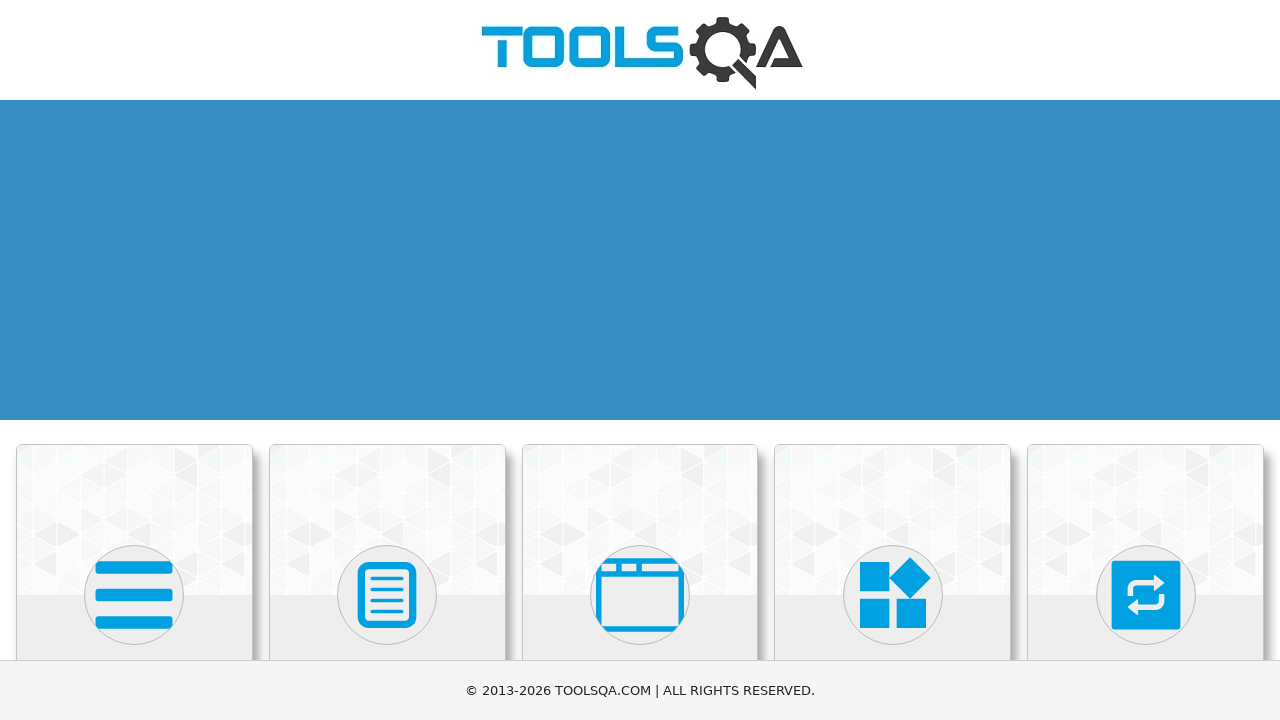

Page title exists and home page loaded successfully
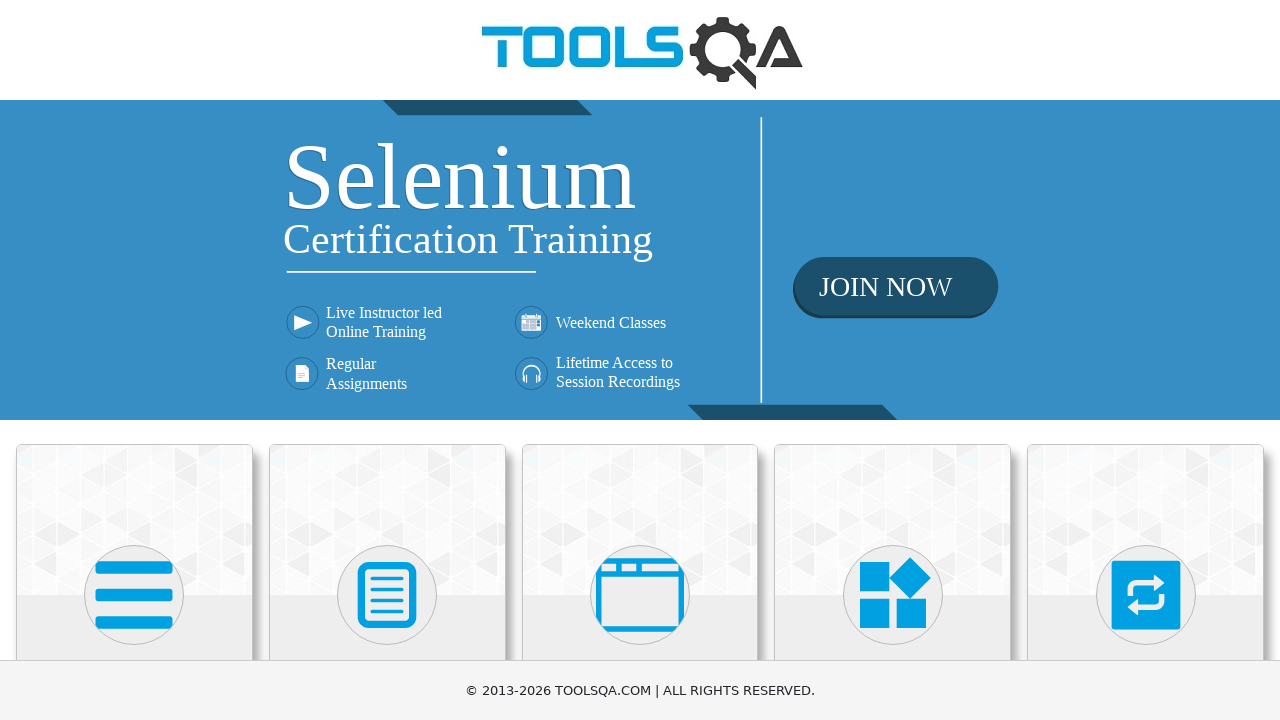

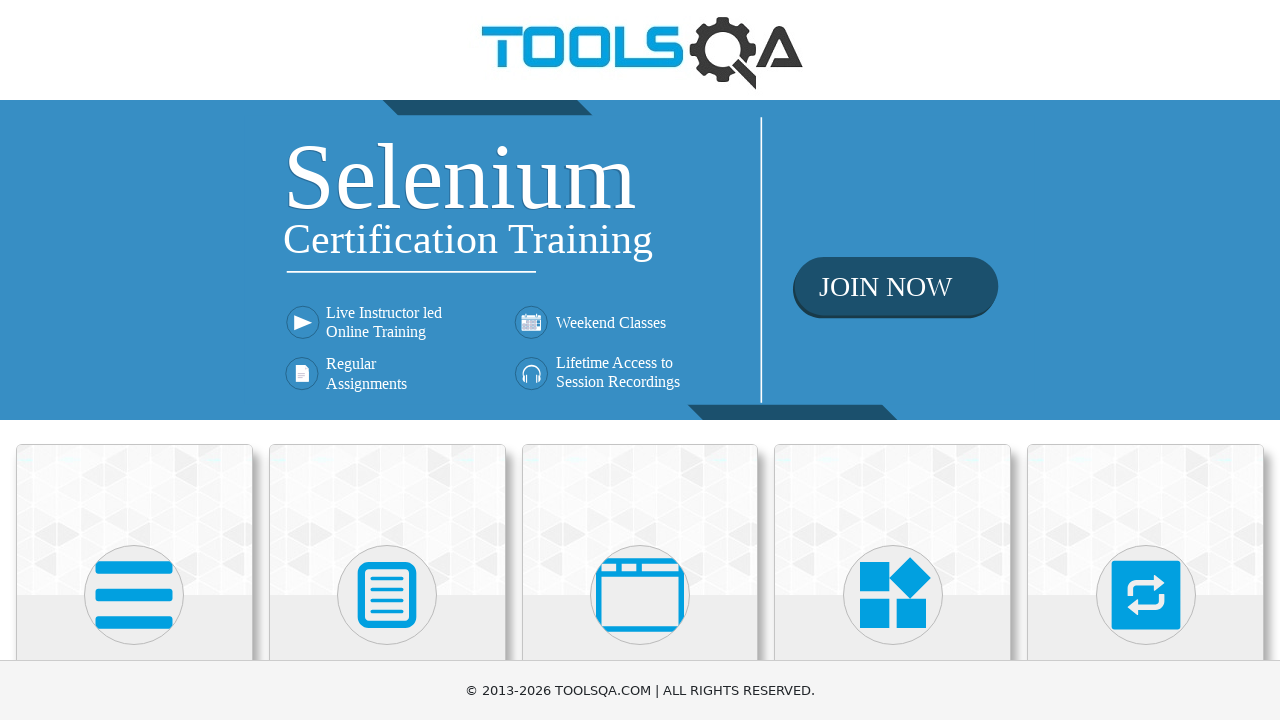